Tests a registration form by filling in personal details including name, address, email, phone, selecting gender, hobbies, language preferences, and date of birth using dropdown selections

Starting URL: https://demo.automationtesting.in/Register.html

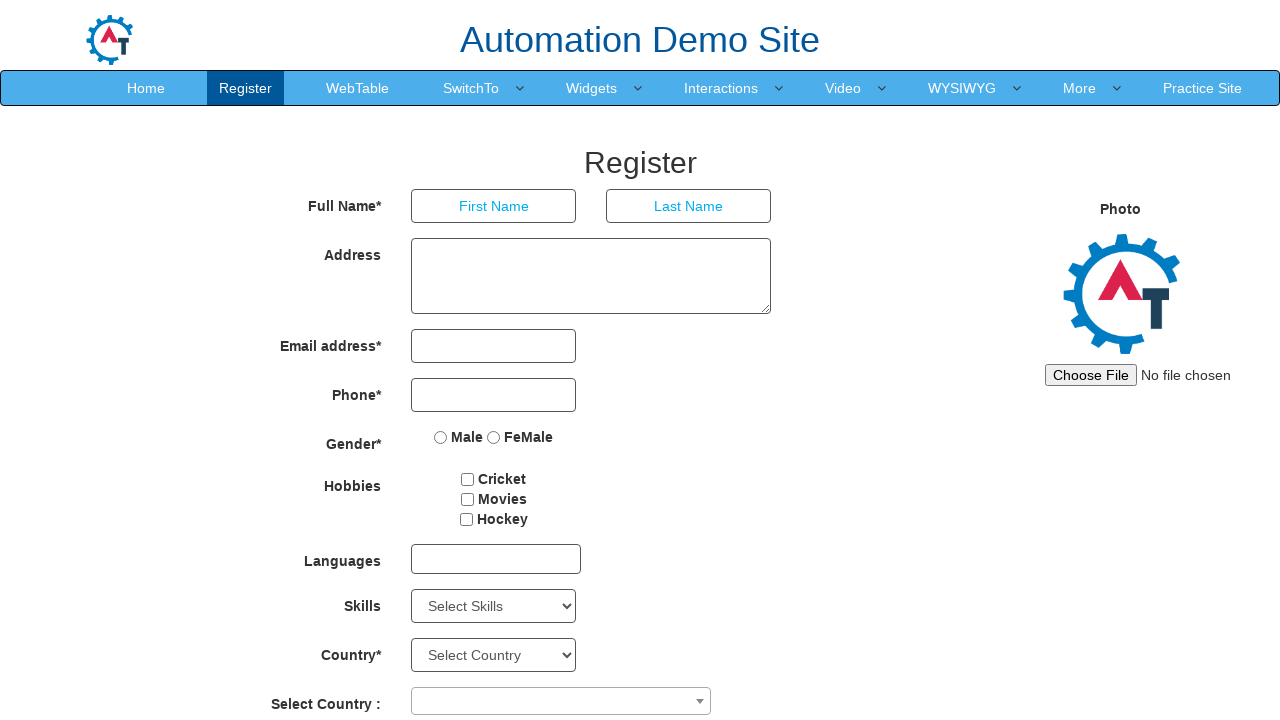

Filled first name field with 'Pradeep' on input[type='text']
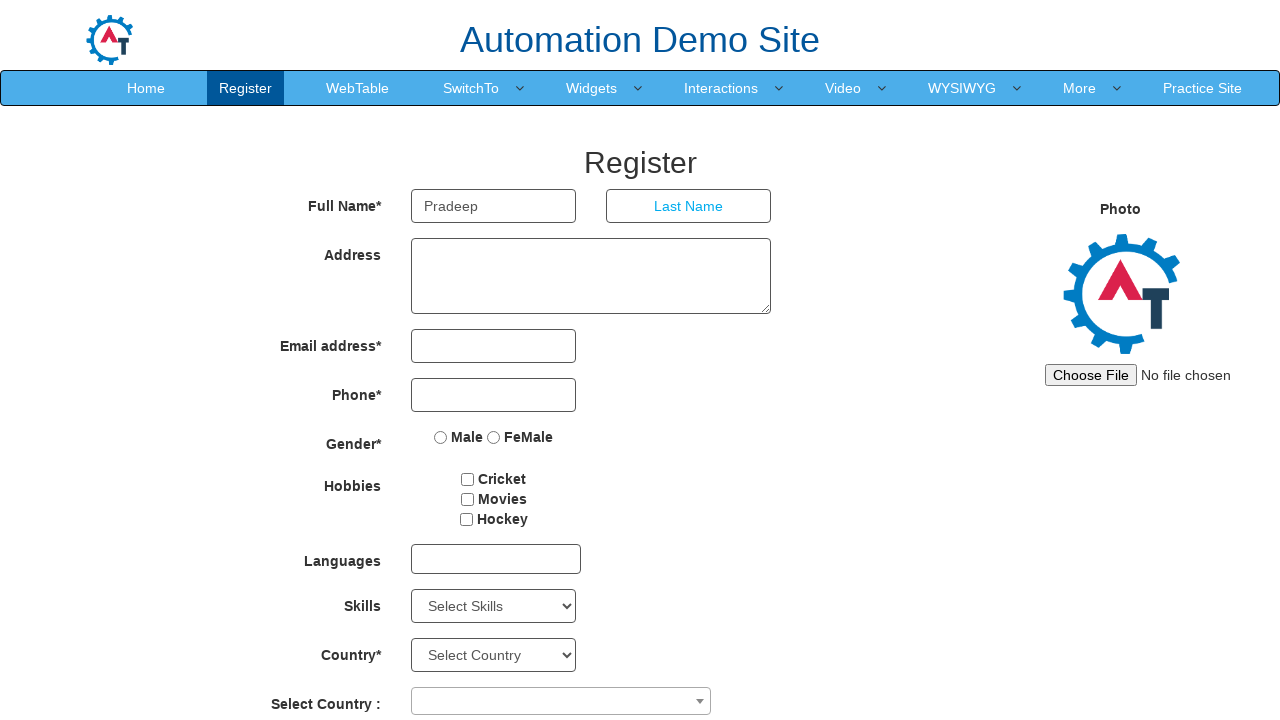

Filled last name field with 'Kardile' on input[ng-model='LastName']
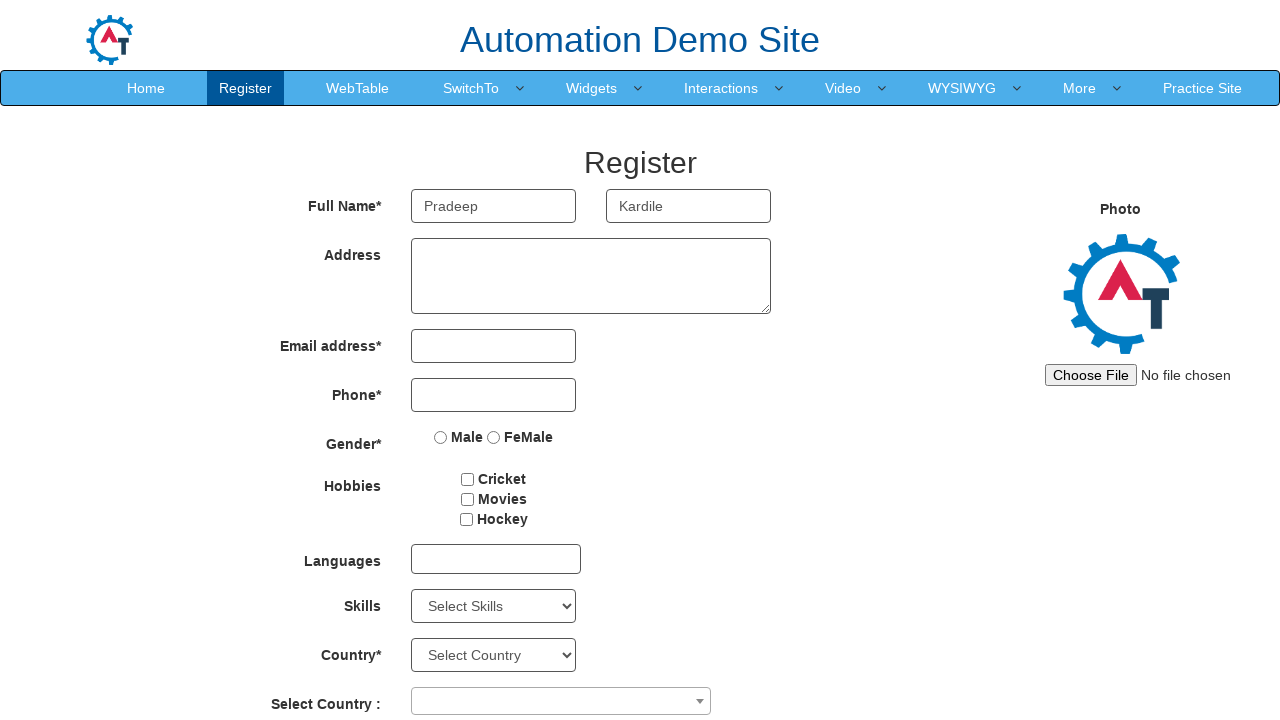

Filled address field with 'Sai park-2, teleranwadi road, kesnand, pune14' on textarea[ng-model='Adress']
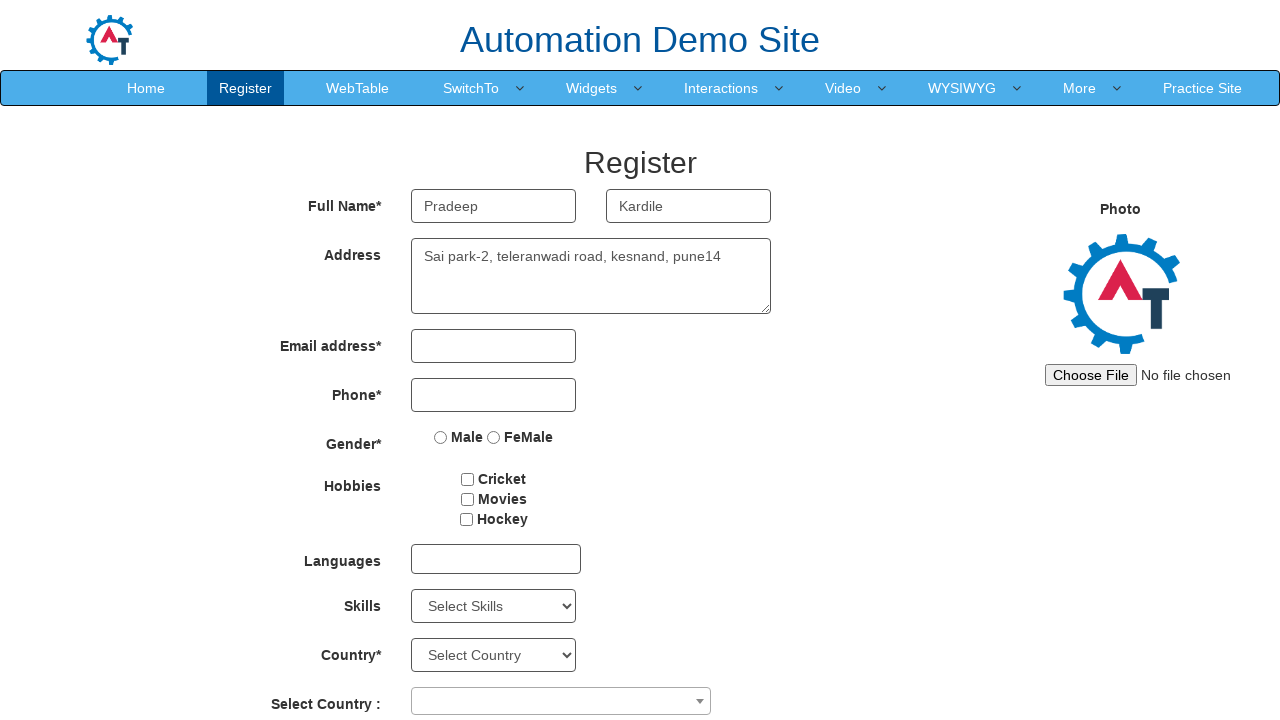

Filled email field with 'pradeepkardile97@gmail.com' on input[ng-model='EmailAdress']
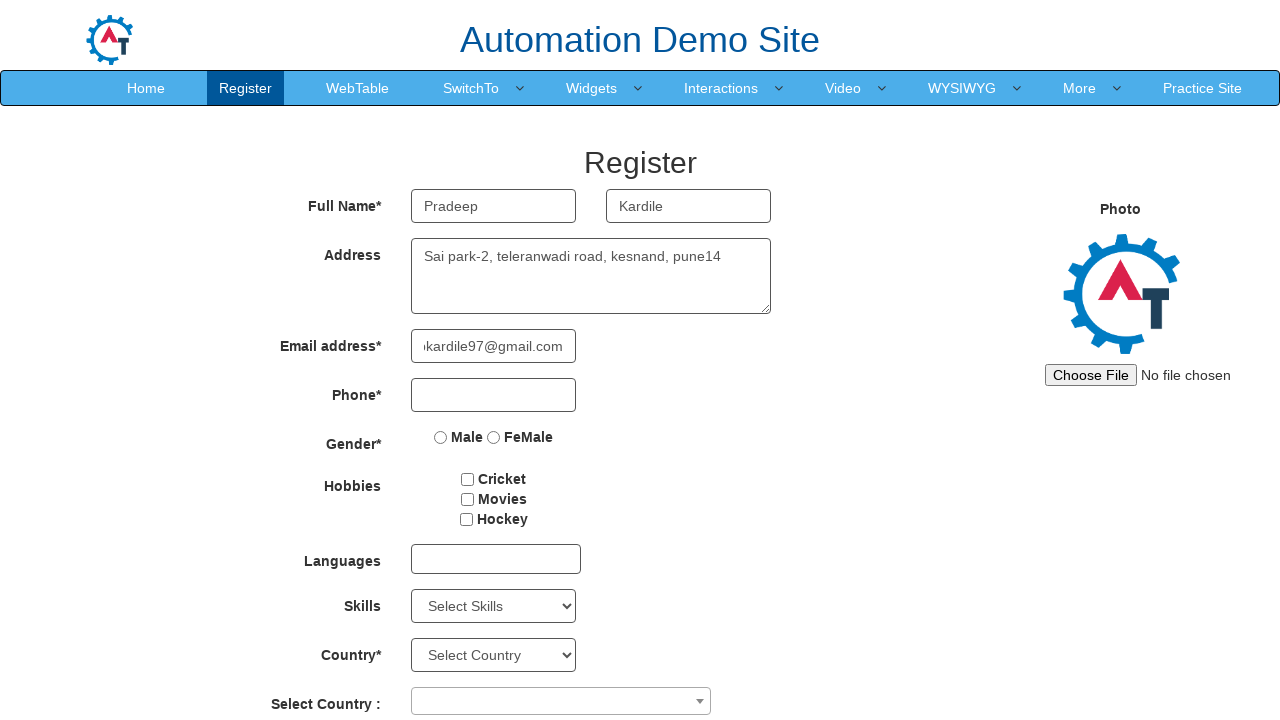

Filled phone number field with '8975725507' on input[ng-model='Phone']
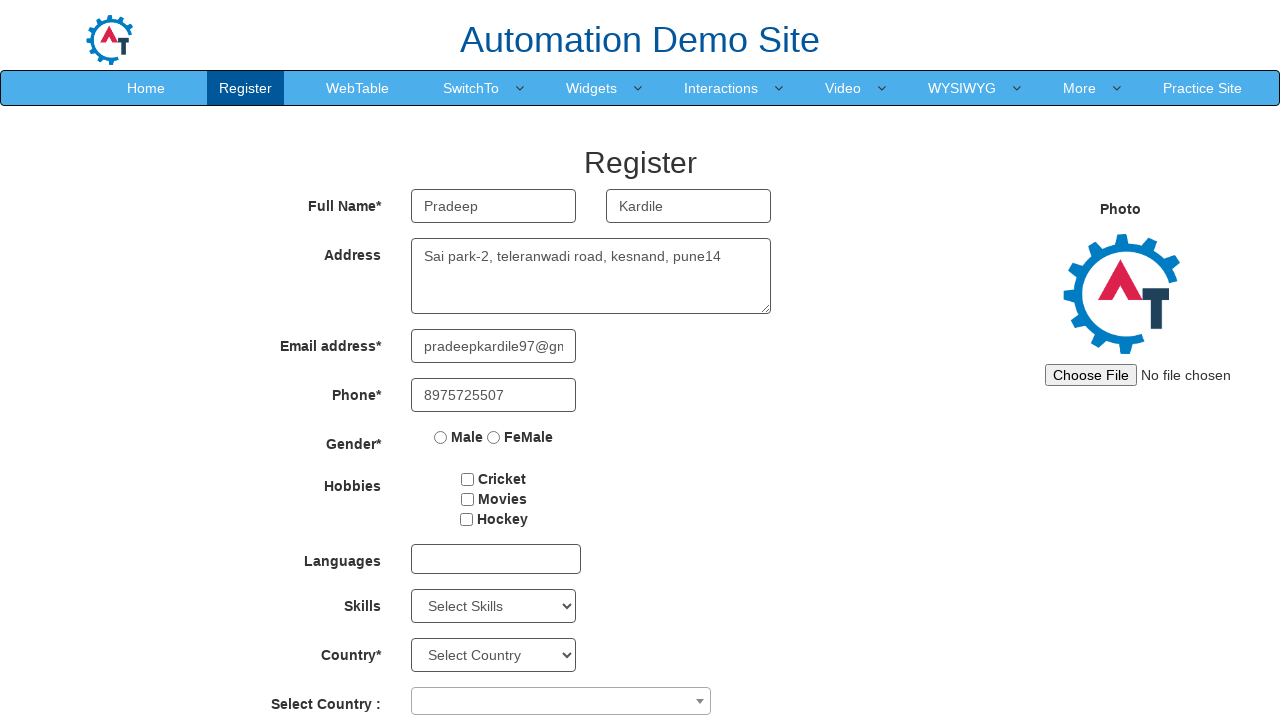

Selected gender radio button at (441, 437) on input[ng-model='radiovalue']
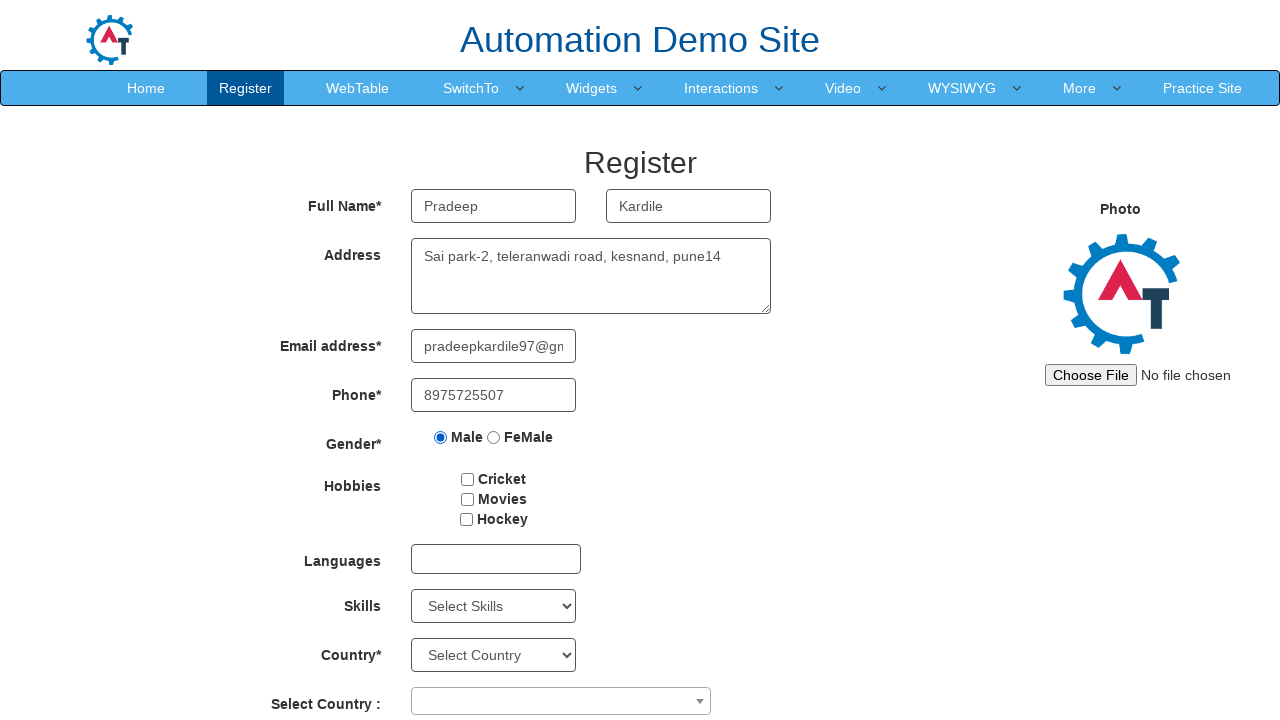

Checked checkbox for terms/conditions at (468, 479) on input[type='checkbox']
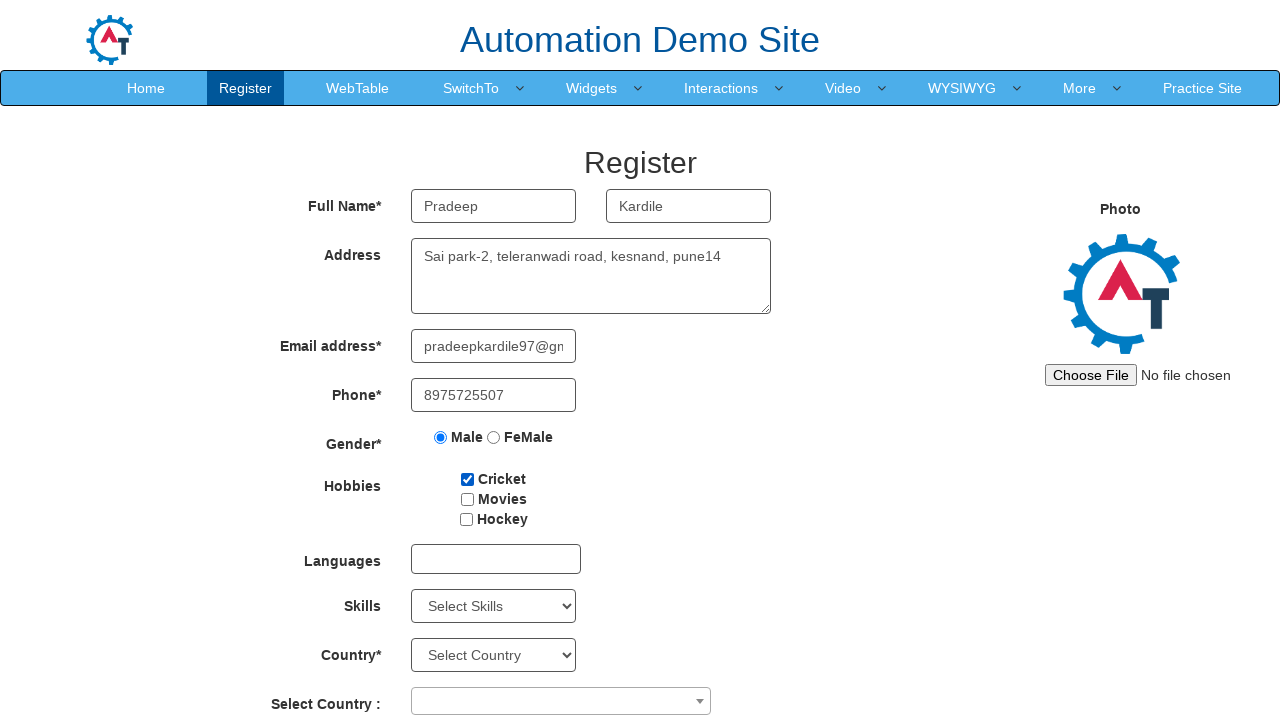

Opened language dropdown at (496, 559) on div#msdd
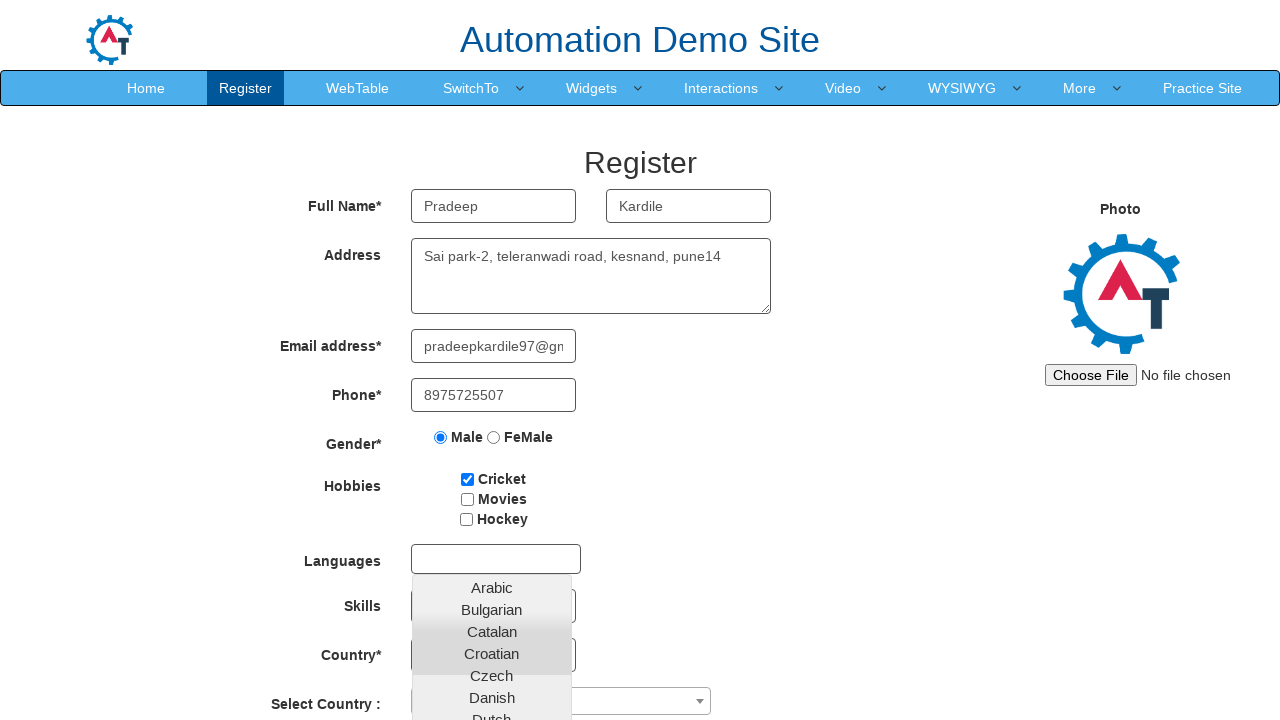

Selected 'English' from language dropdown at (492, 457) on a:text('English')
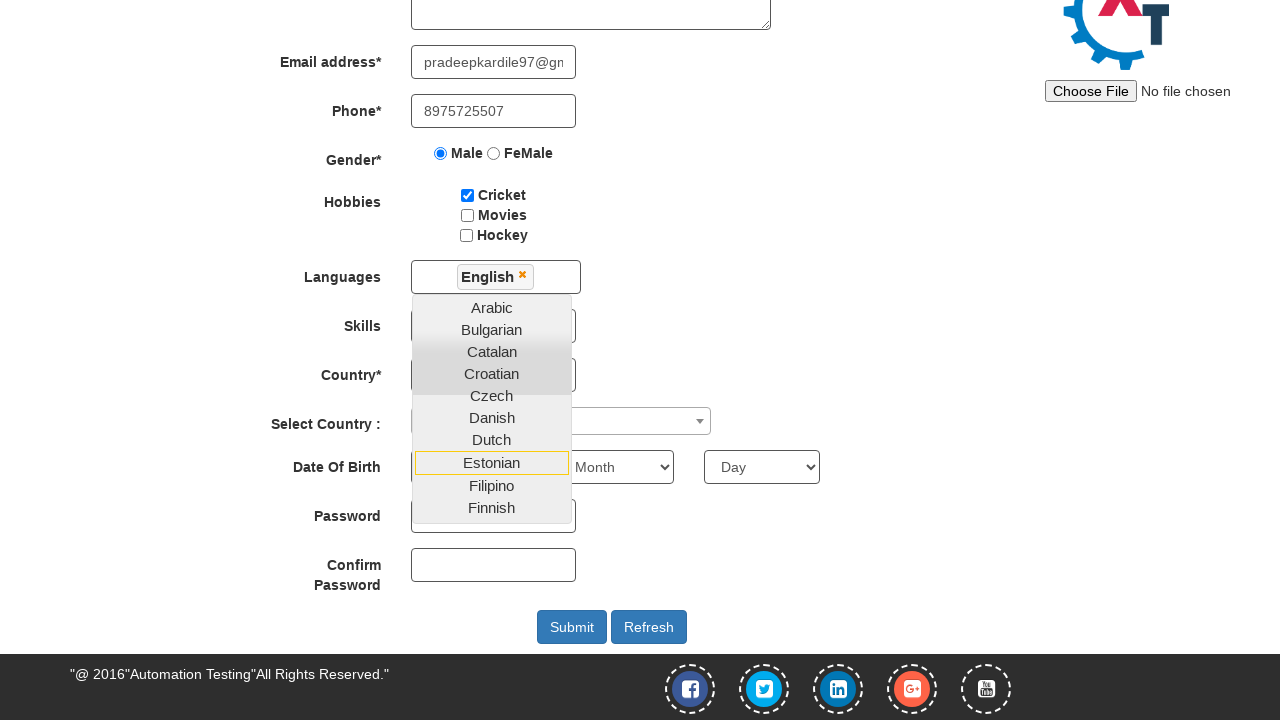

Selected 'Movies' hobby checkbox at (467, 215) on input[value='Movies']
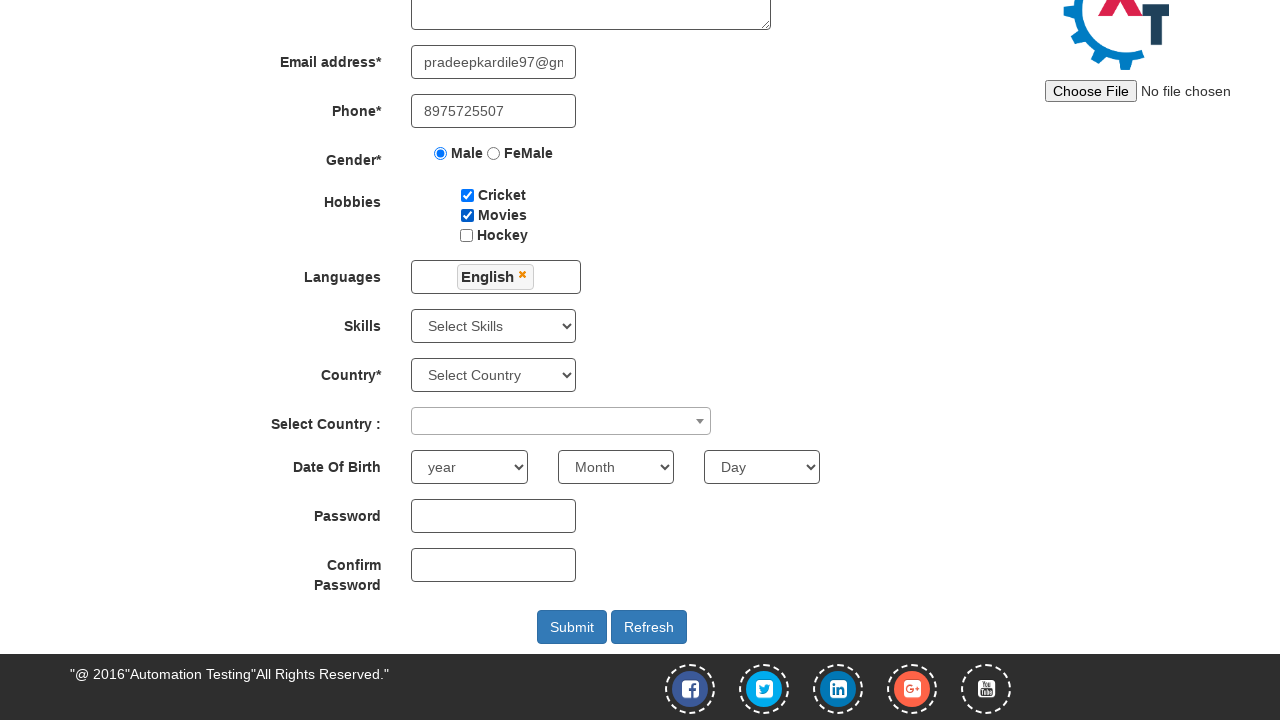

Selected birth year '1998' from dropdown on select#yearbox
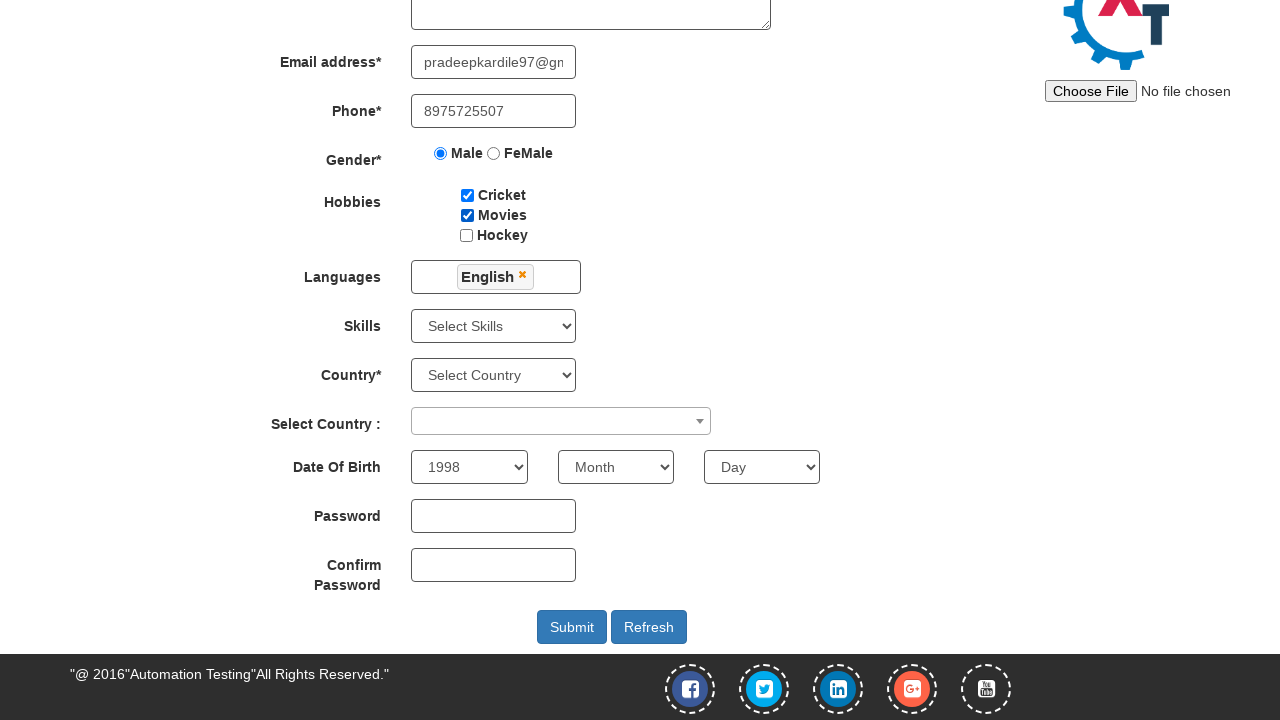

Selected birth month 'June' from dropdown on select[placeholder='Month']
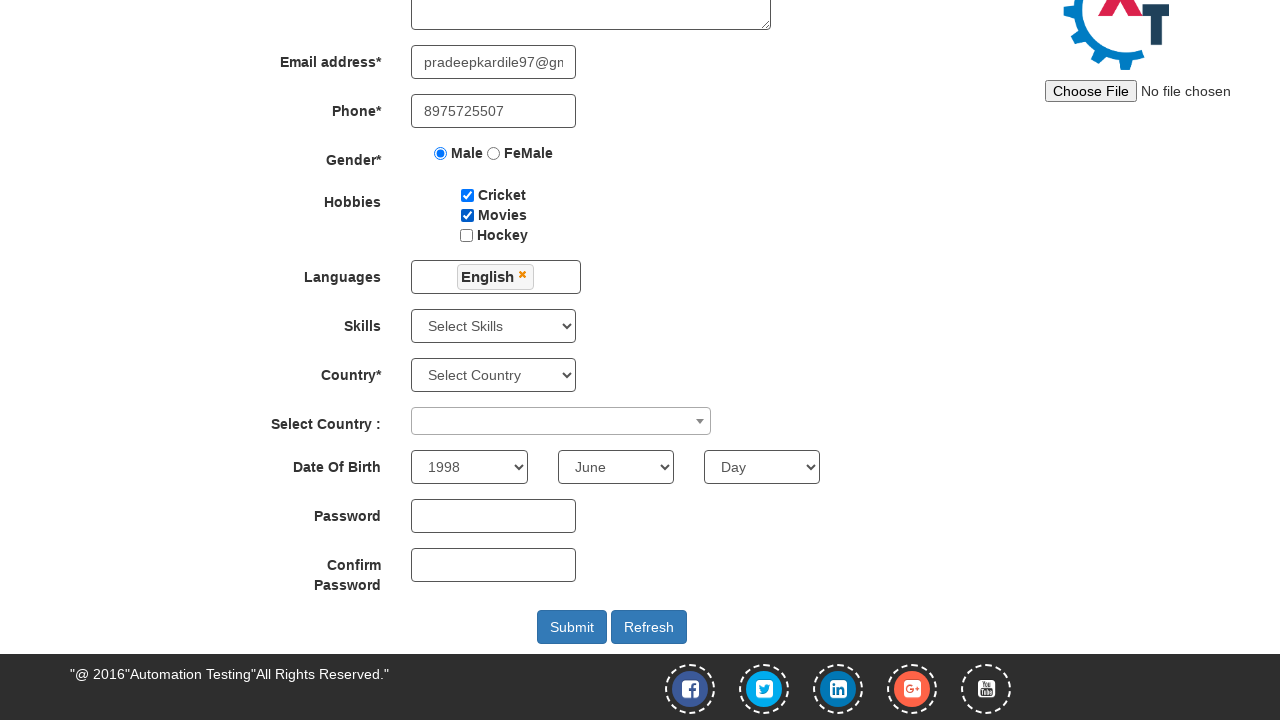

Selected birth day '2' from dropdown on select#daybox
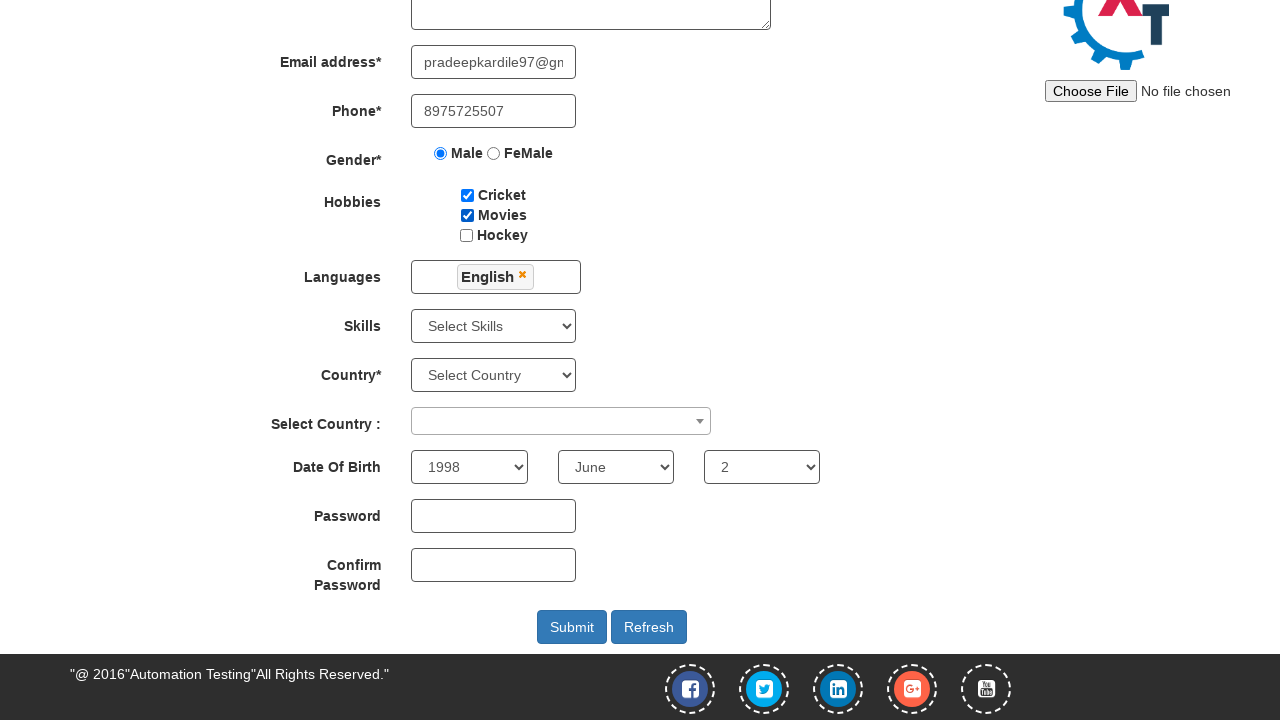

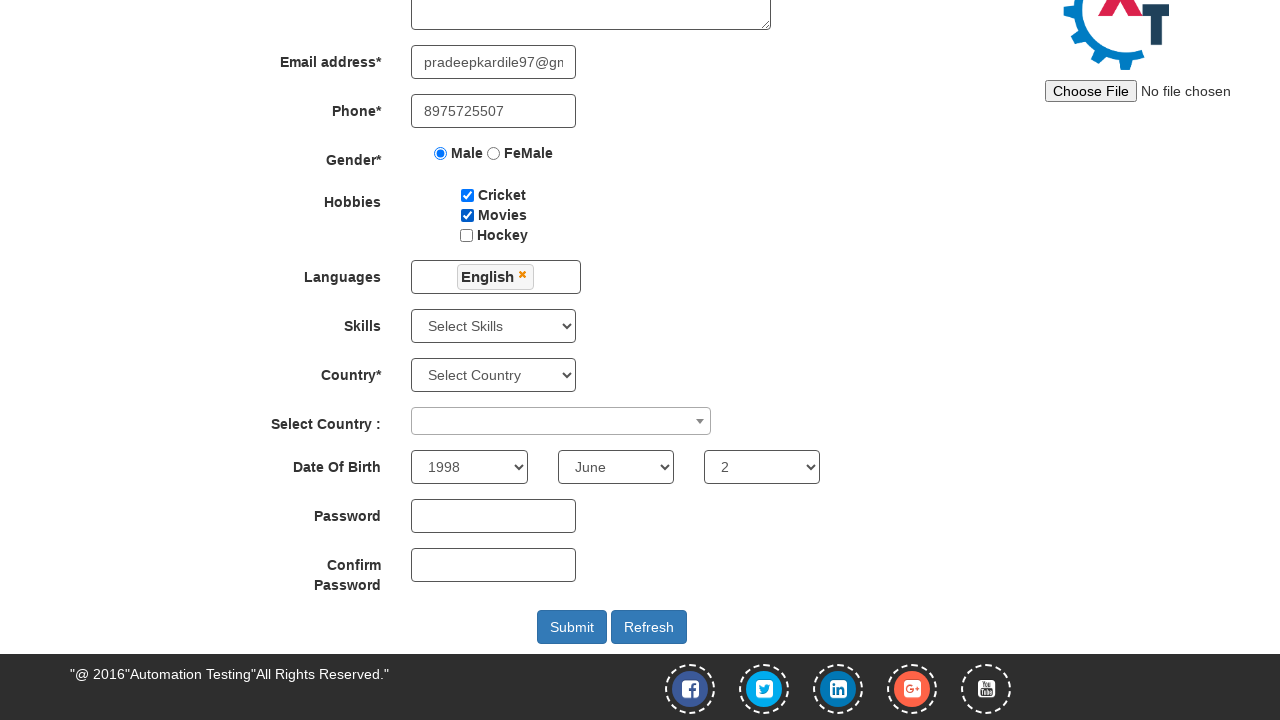